Tests a Selenium practice form by filling out various form fields including text inputs, radio buttons, checkboxes, date picker, and dropdown selections, then submits the form.

Starting URL: https://www.techlistic.com/p/selenium-practice-form.html

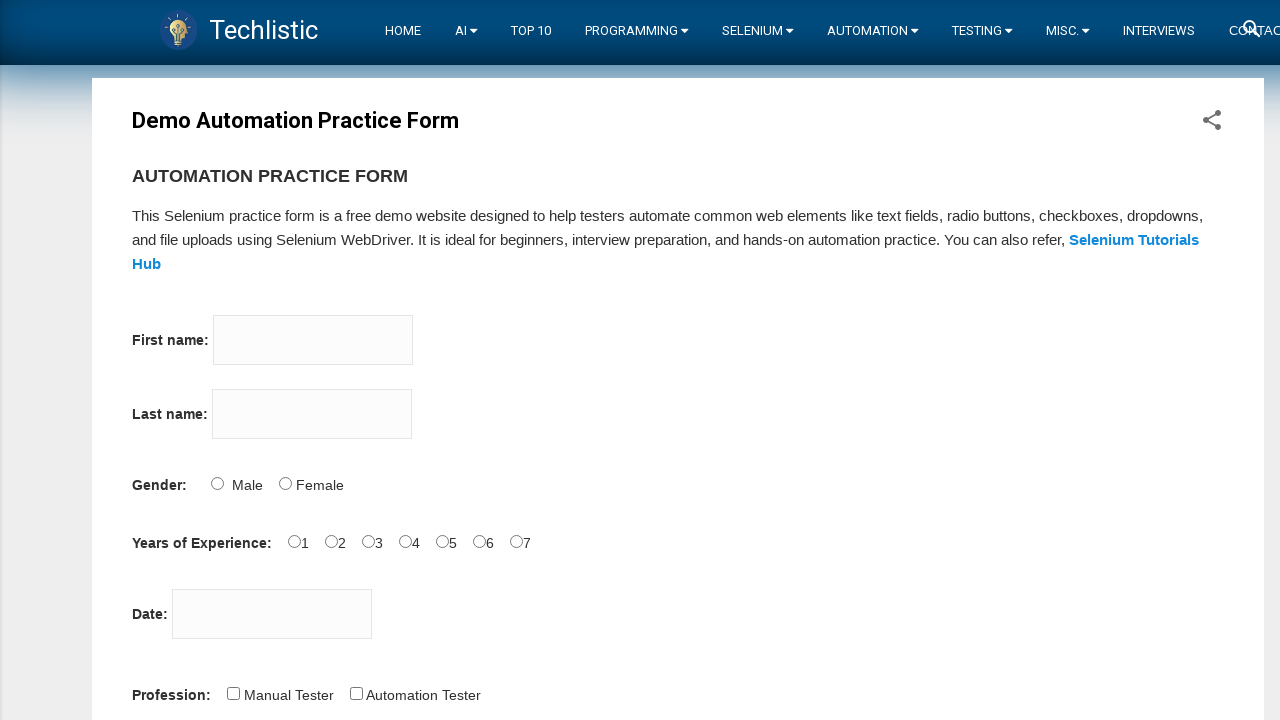

Scrolled to first name input field
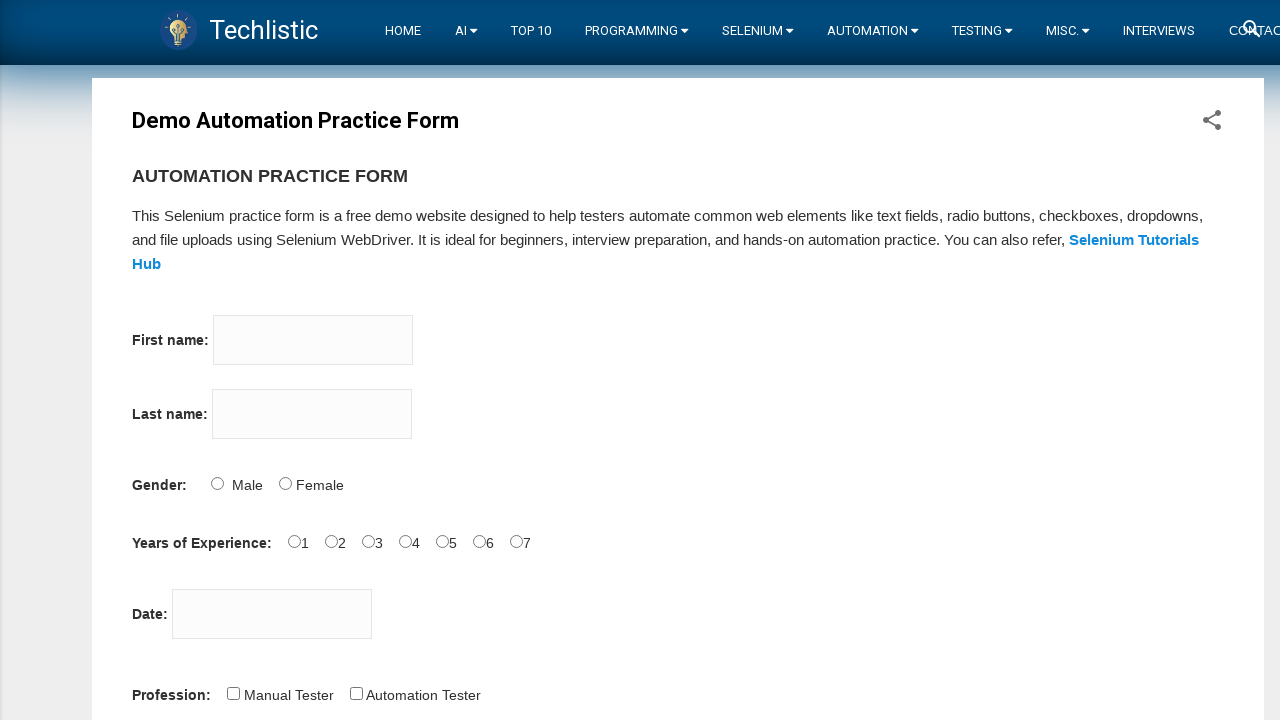

Filled first name field with 'Safiye' on input[name='firstname']
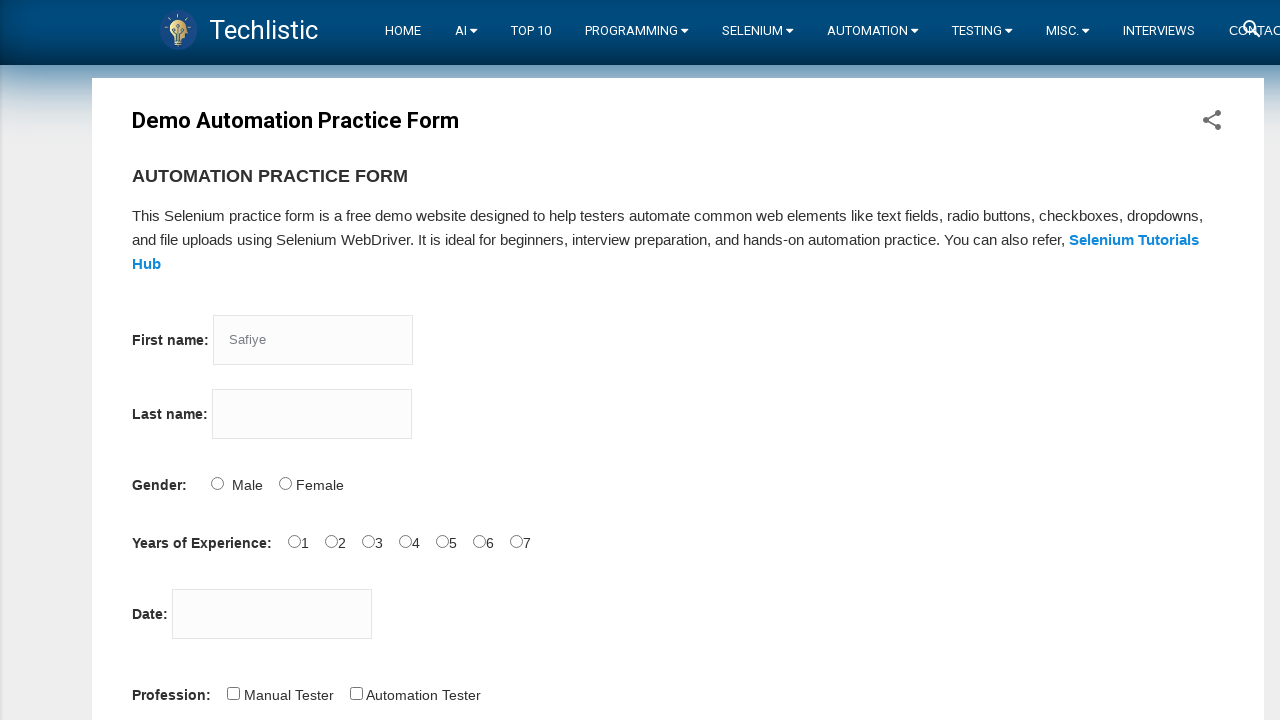

Filled last name field with 'Buyukbayraktar' on input[name='lastname']
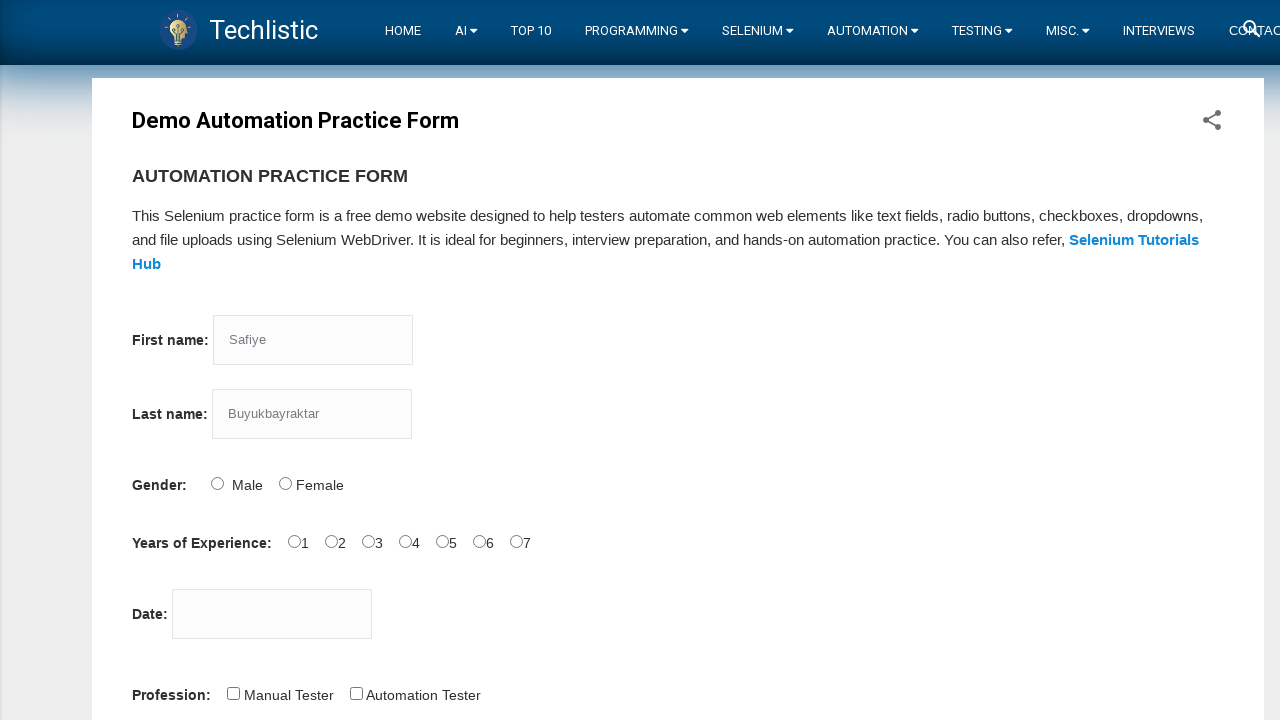

Selected Male gender radio button at (285, 483) on #sex-1
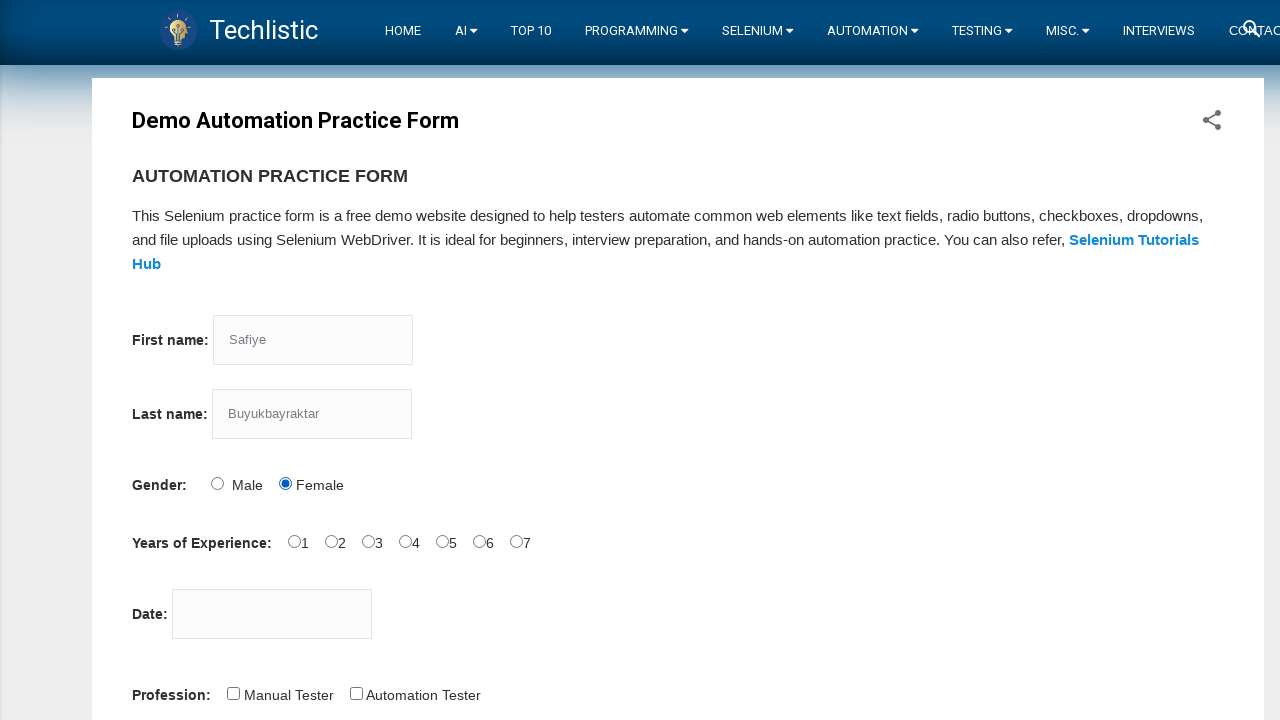

Selected 2 years of experience at (368, 541) on #exp-2
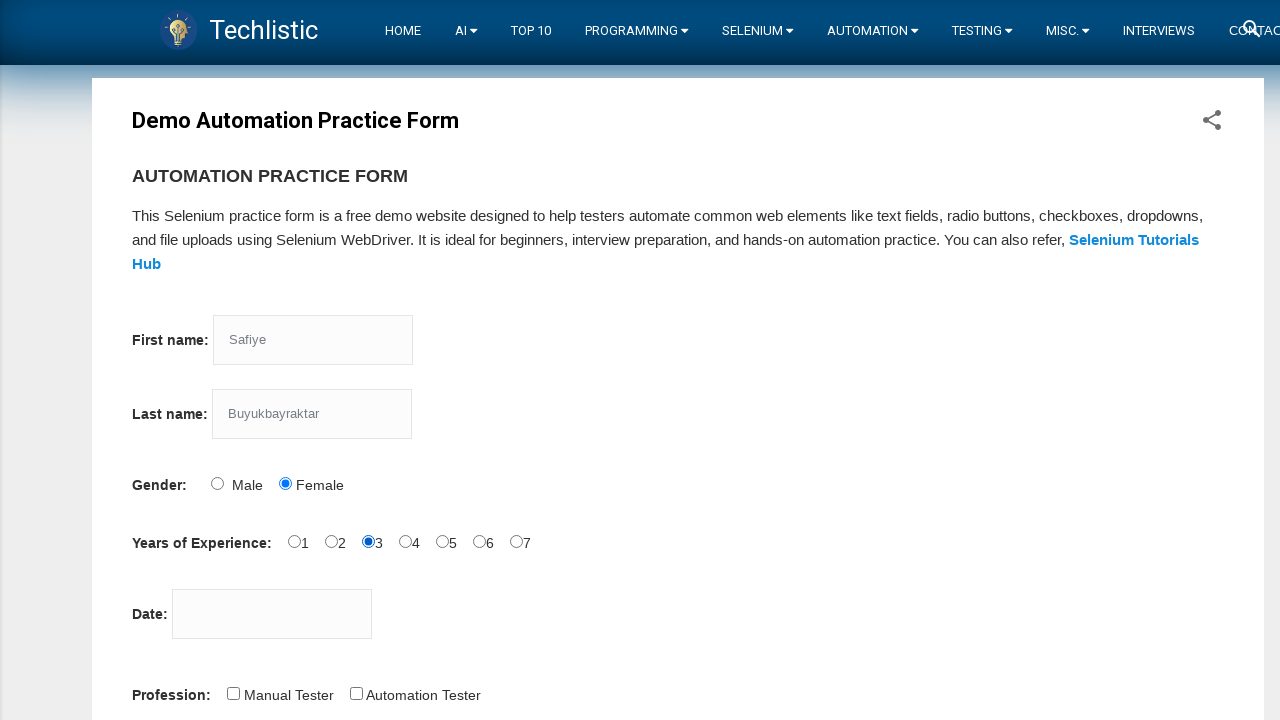

Filled date picker with '11/26/2021' on #datepicker
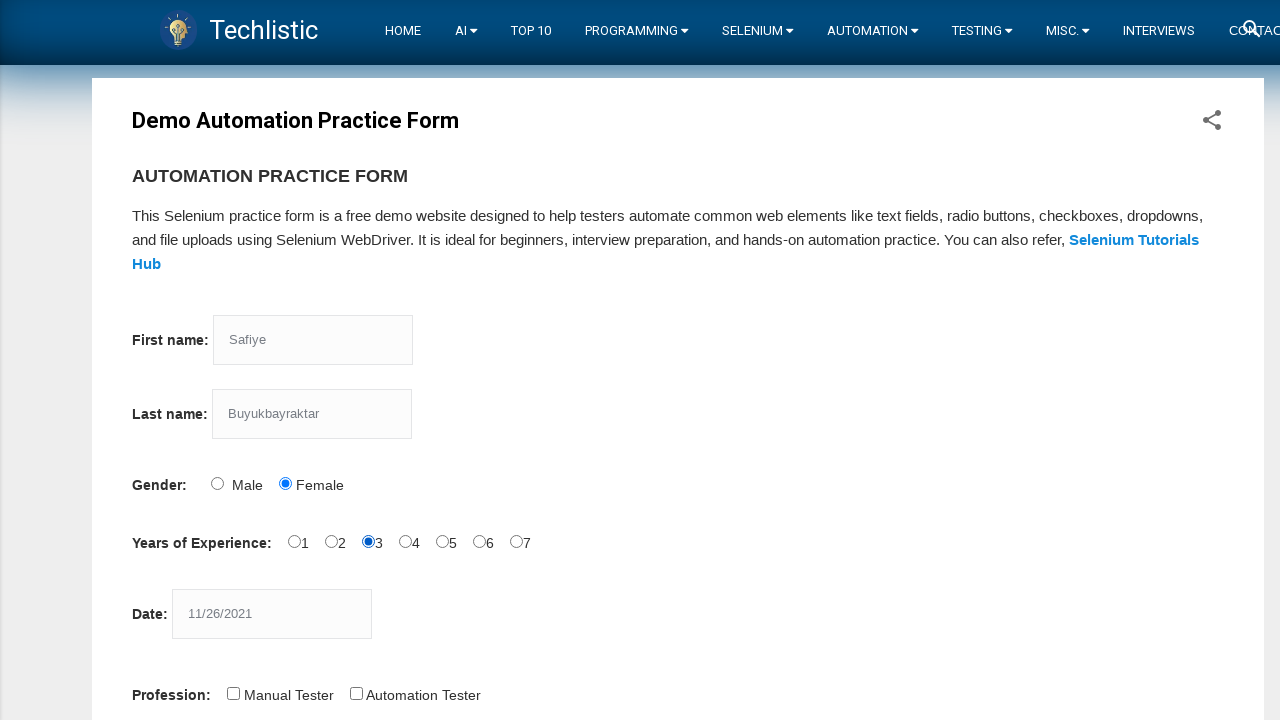

Selected Manual Tester profession checkbox at (233, 693) on #profession-0
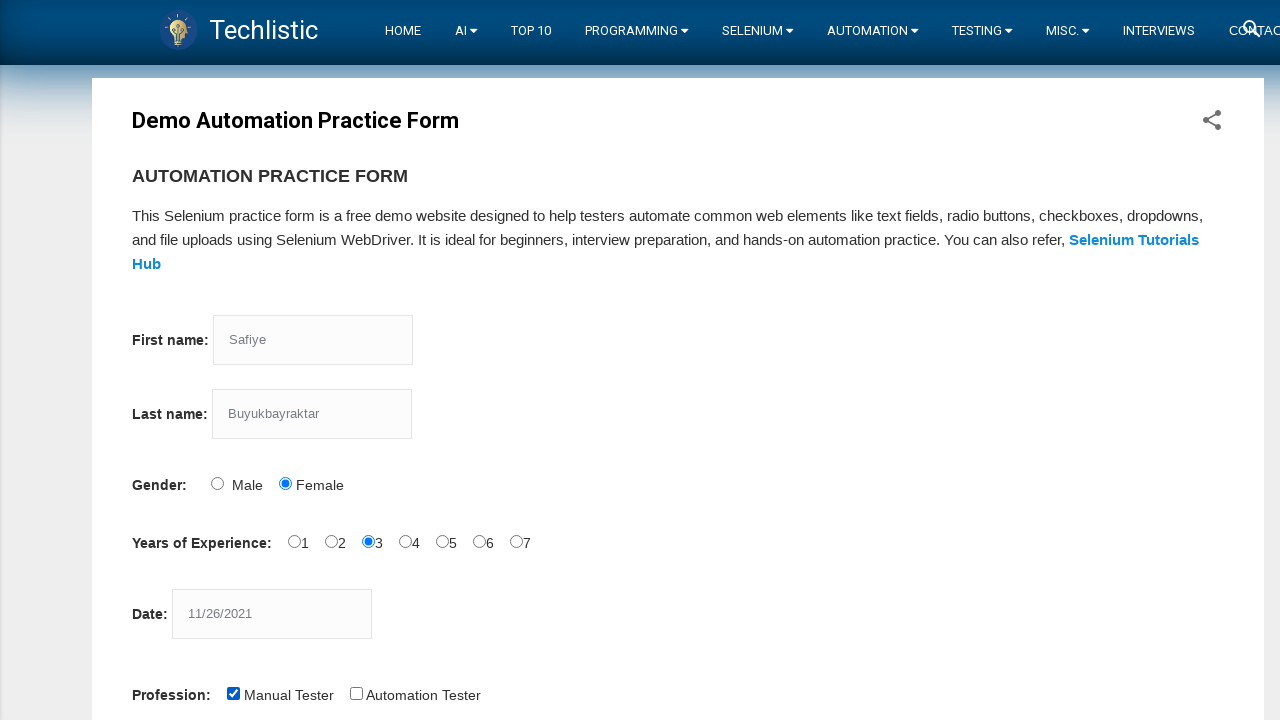

Selected Automation Tester profession checkbox at (356, 693) on #profession-1
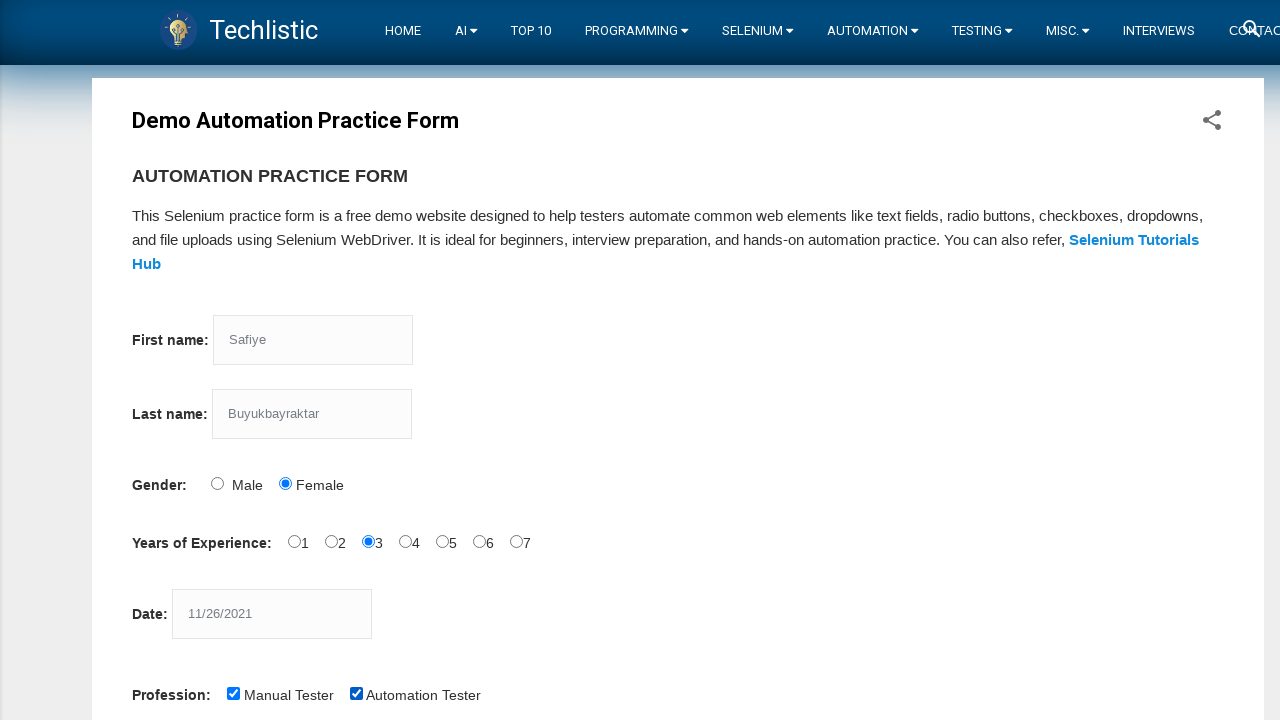

Selected QTP automation tool checkbox at (446, 360) on #tool-2
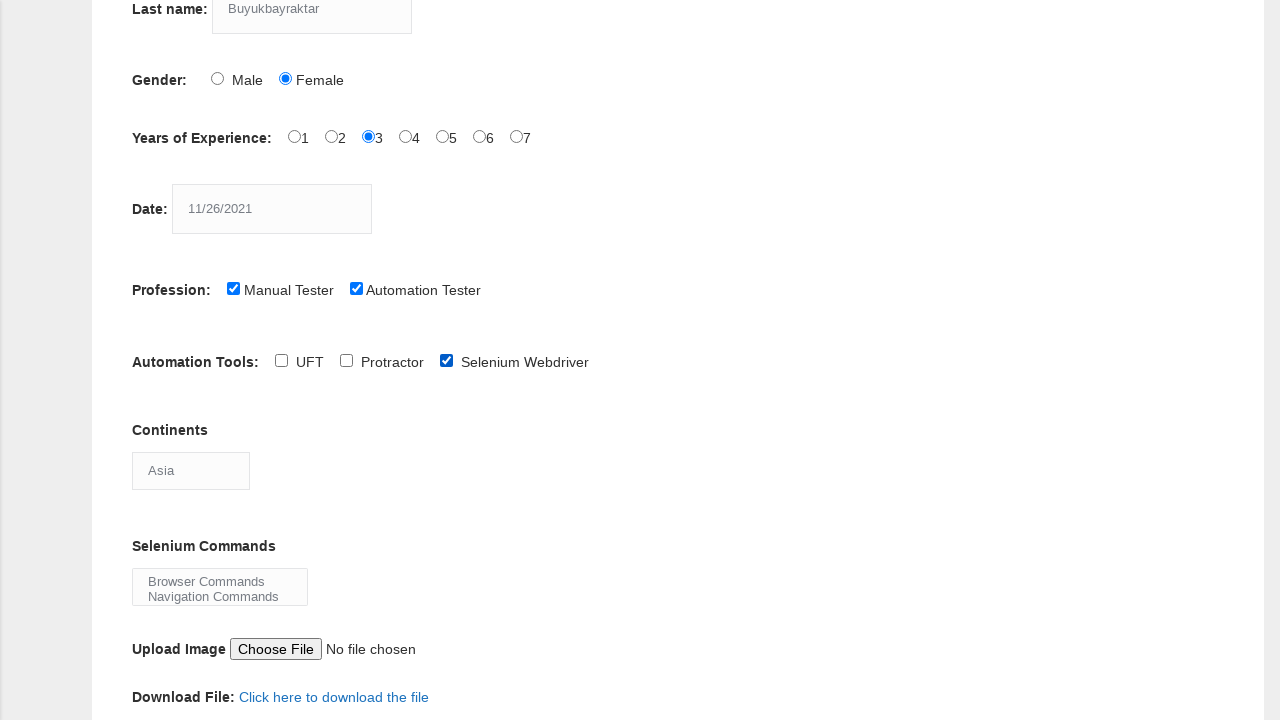

Selected Europe from continents dropdown on #continents
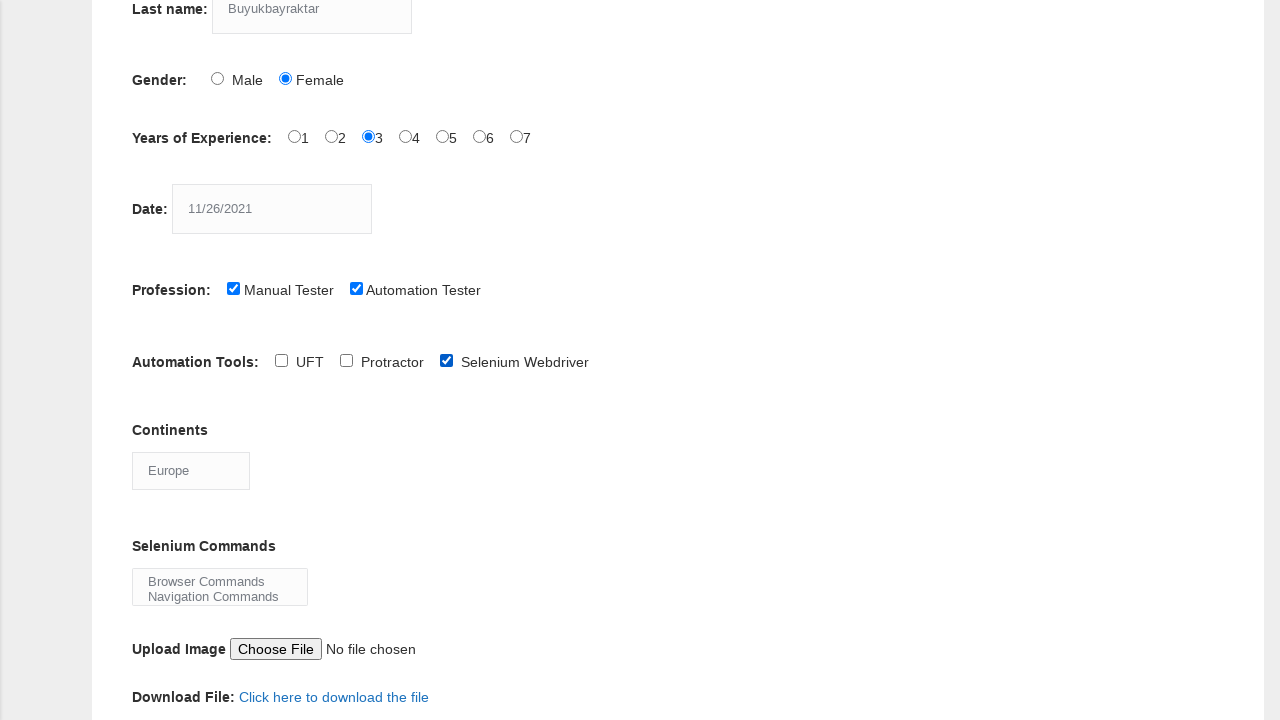

Selected first option from Selenium commands dropdown on #selenium_commands
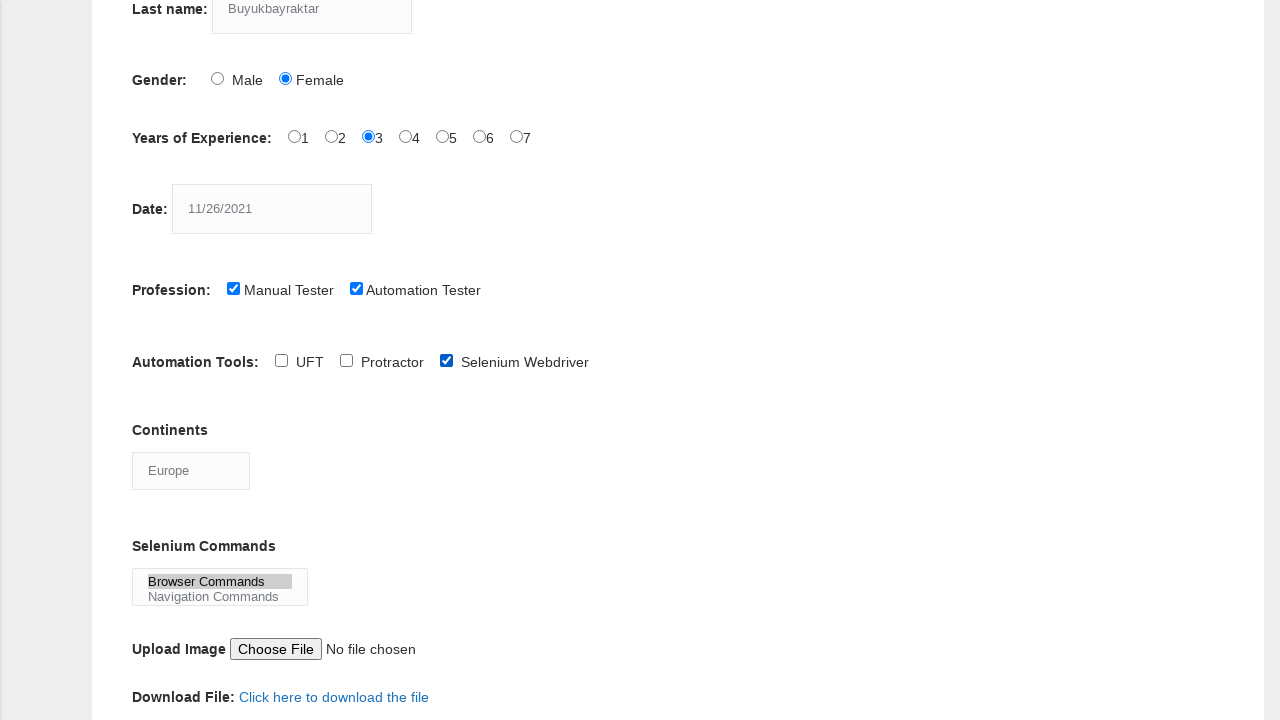

Selected second option from Selenium commands dropdown on #selenium_commands
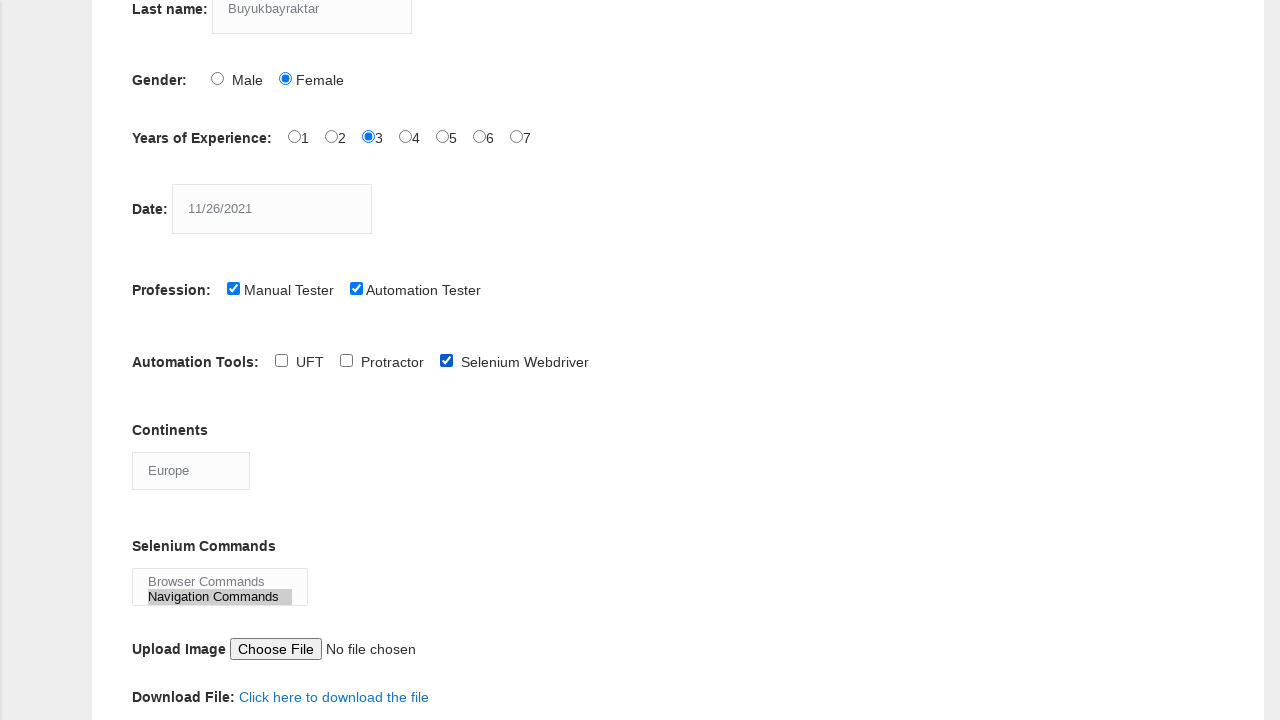

Scrolled down the page by 400 pixels
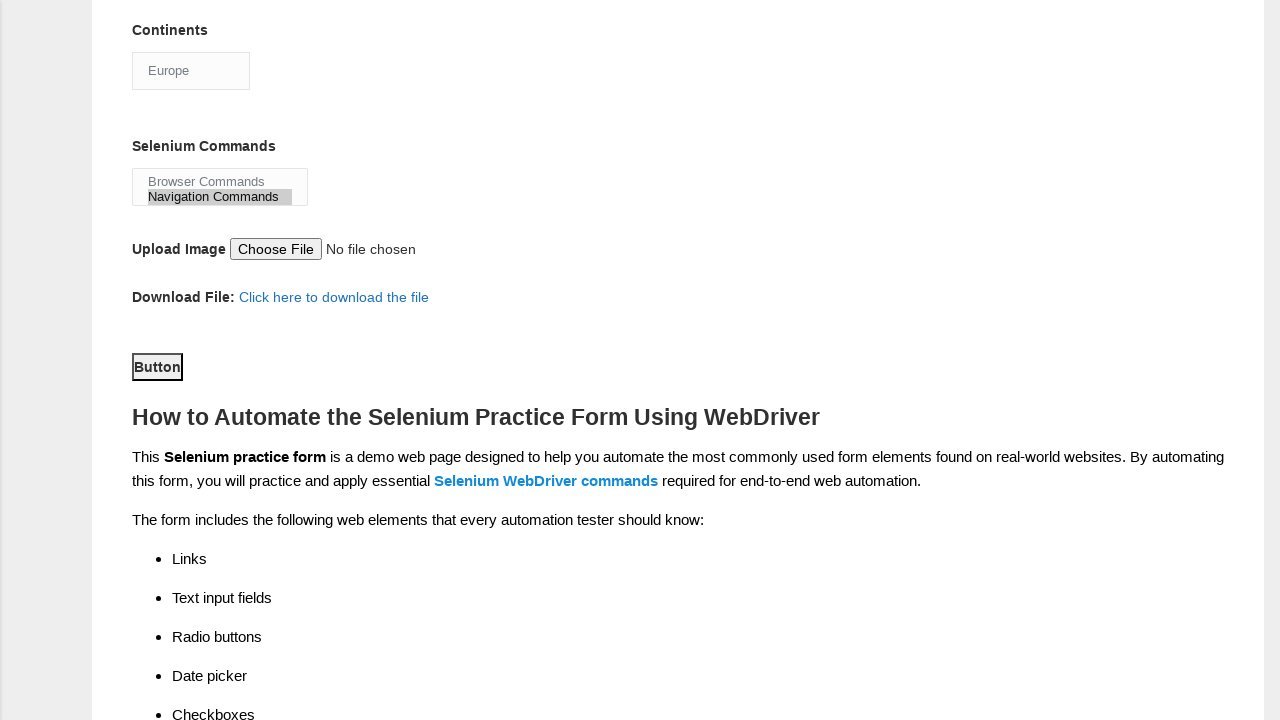

Clicked submit button to submit the form at (157, 366) on #submit
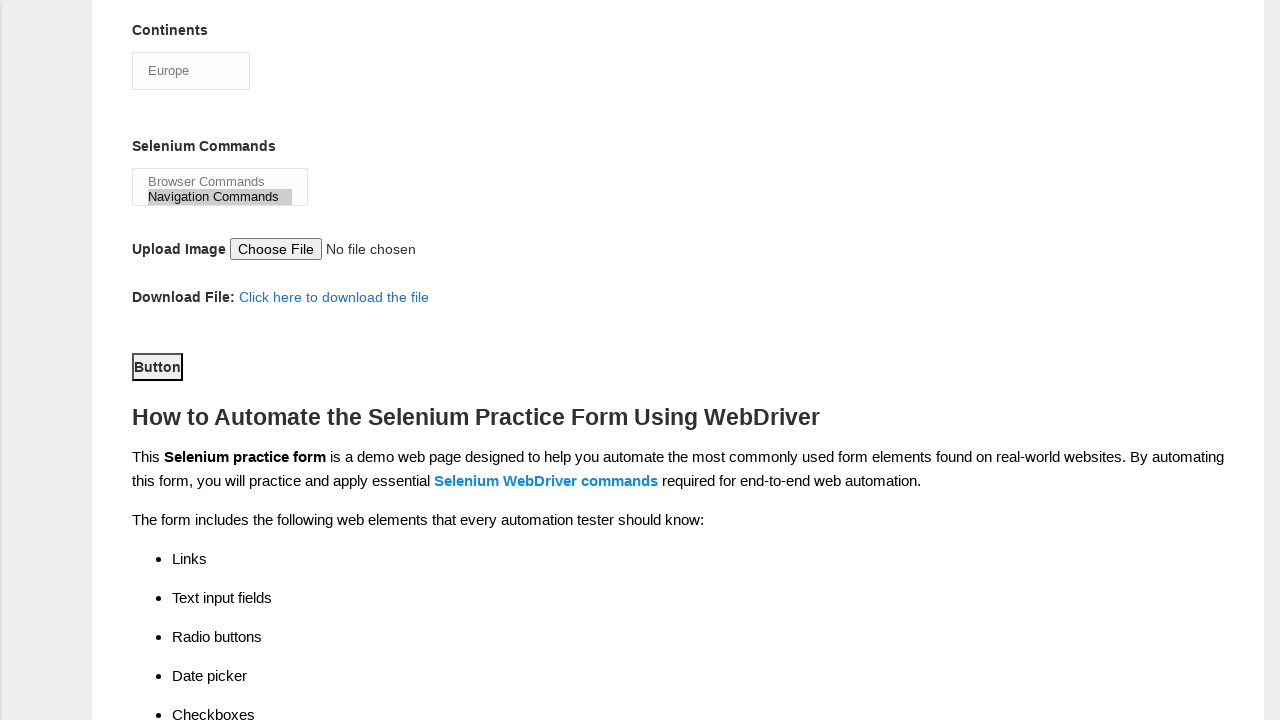

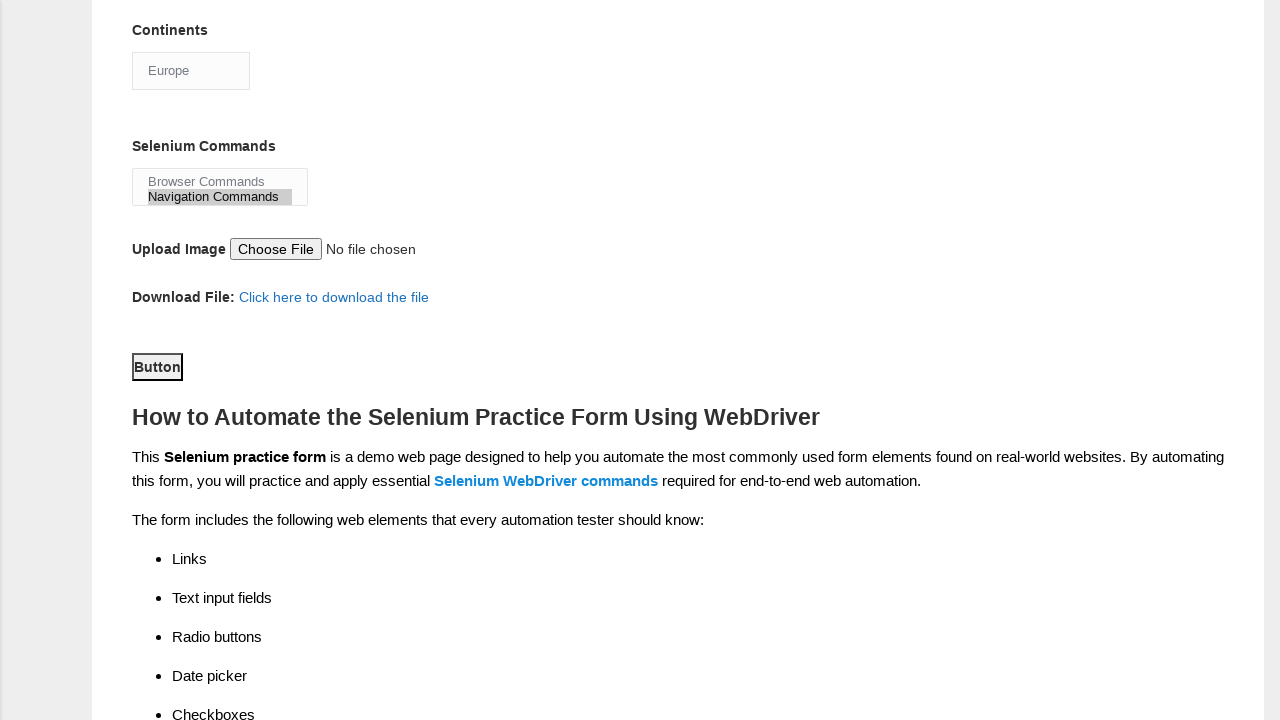